Tests multi-select functionality by holding Ctrl/Cmd key and clicking on random non-consecutive items

Starting URL: https://automationfc.github.io/jquery-selectable/

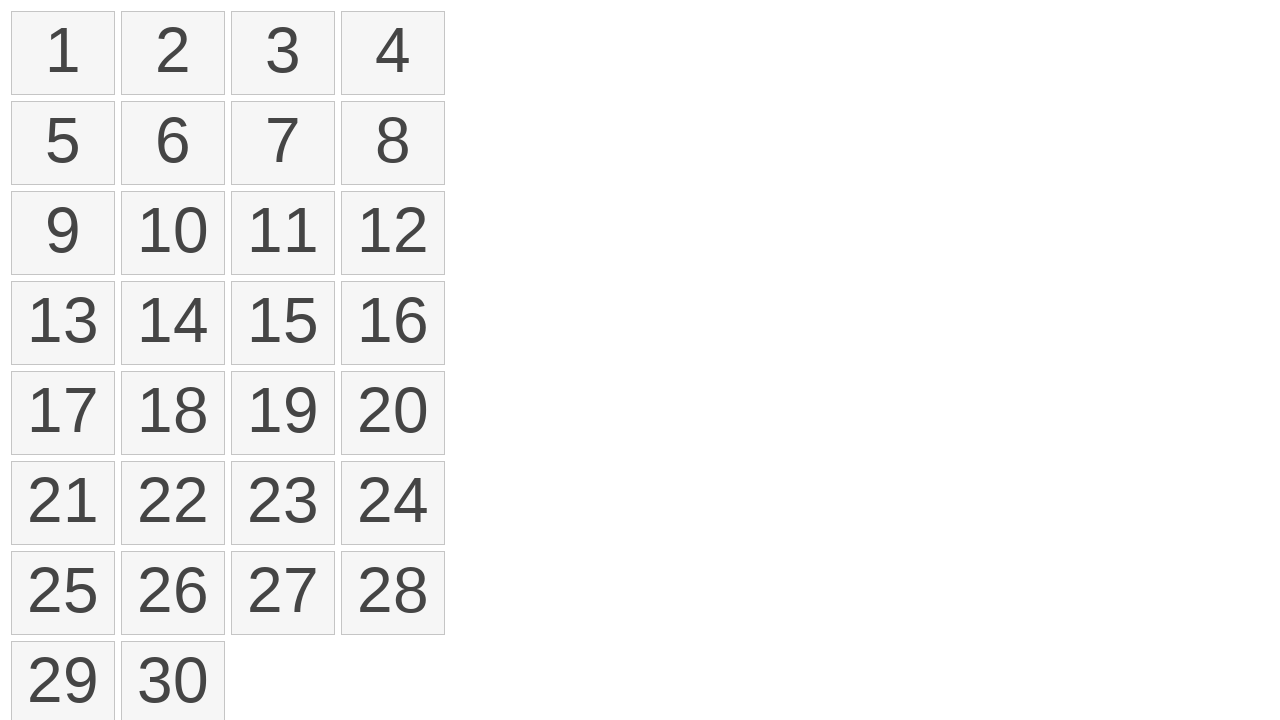

Determined modifier key: Control based on OS
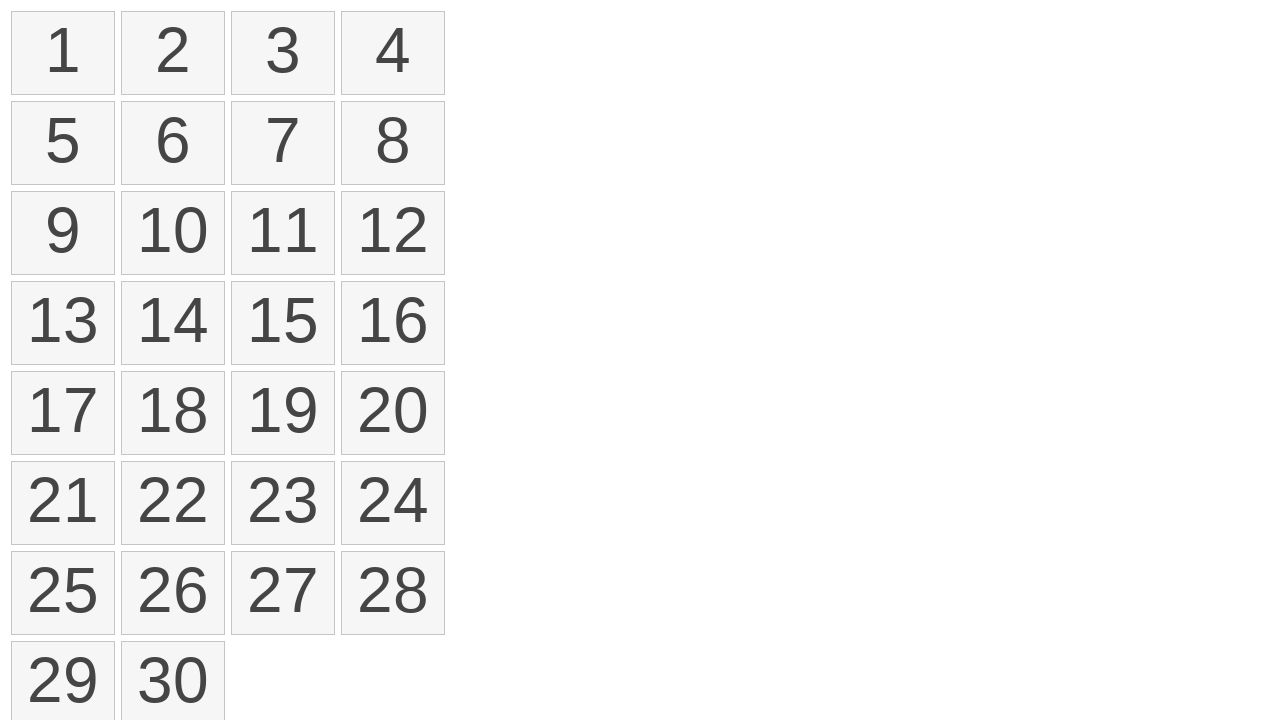

Located all selectable list items
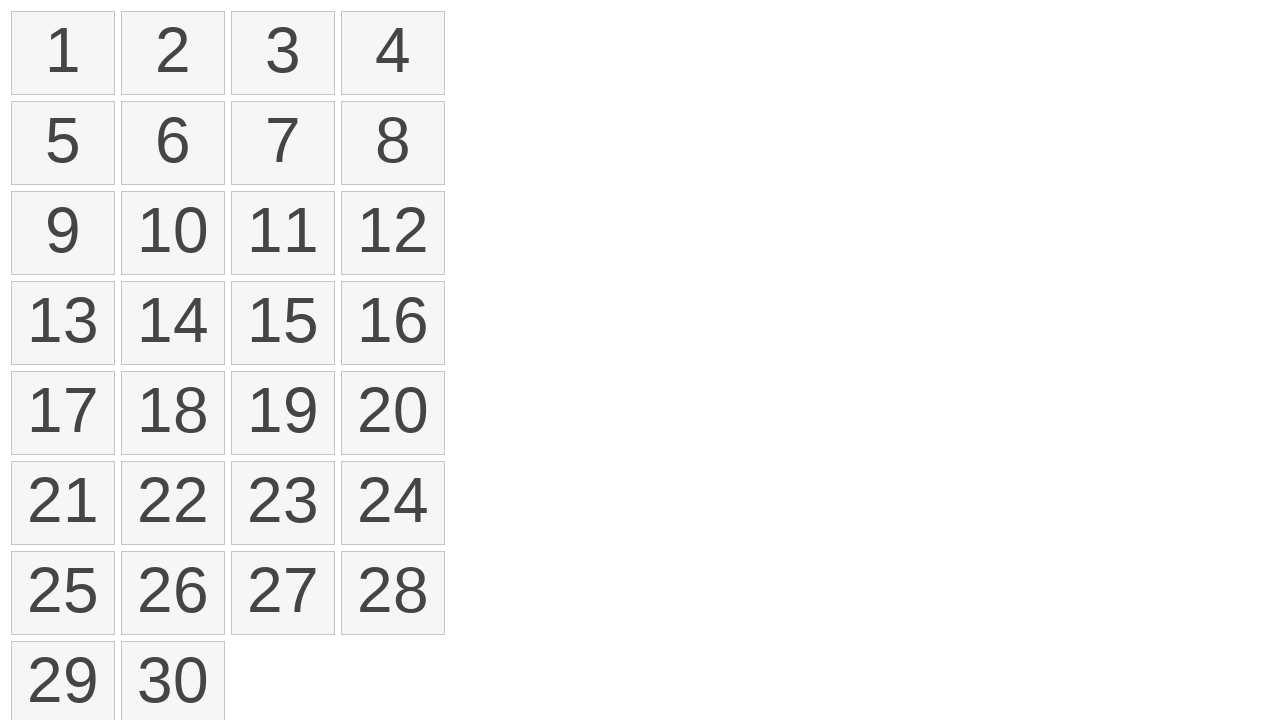

Pressed down Control key to enable multi-select mode
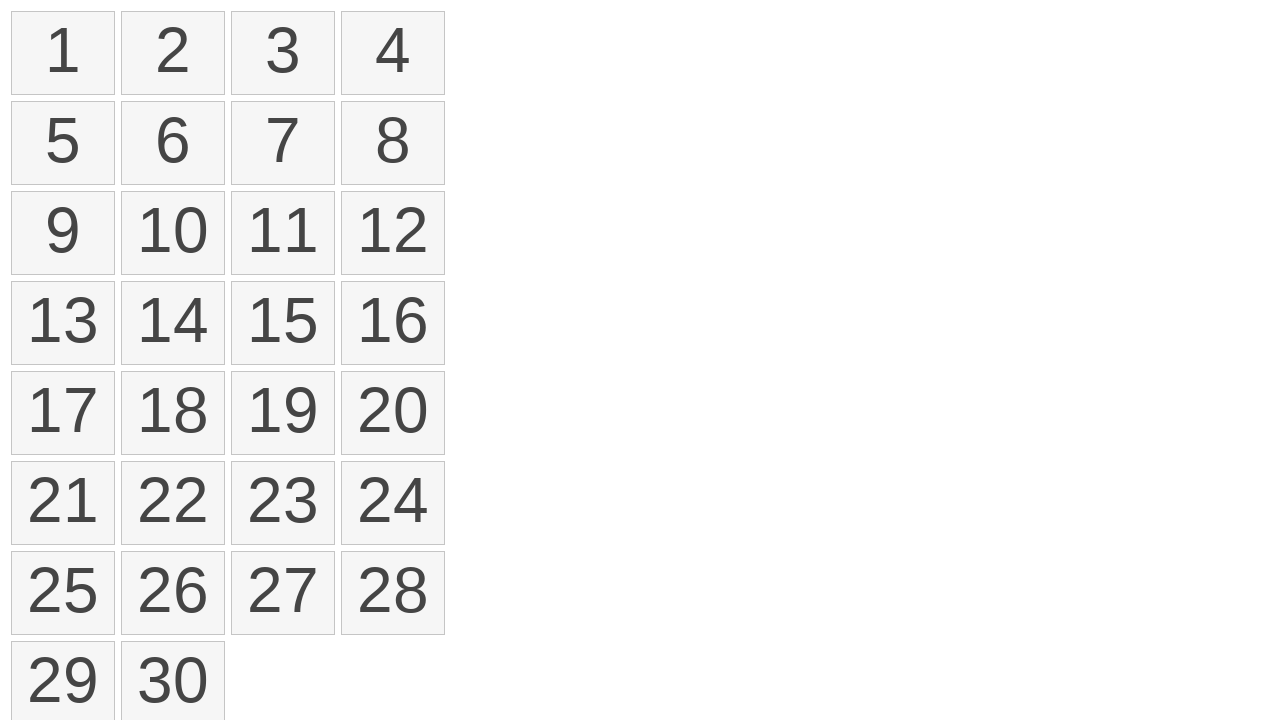

Clicked item at position 0 while holding modifier key at (63, 53) on ol#selectable>li >> nth=0
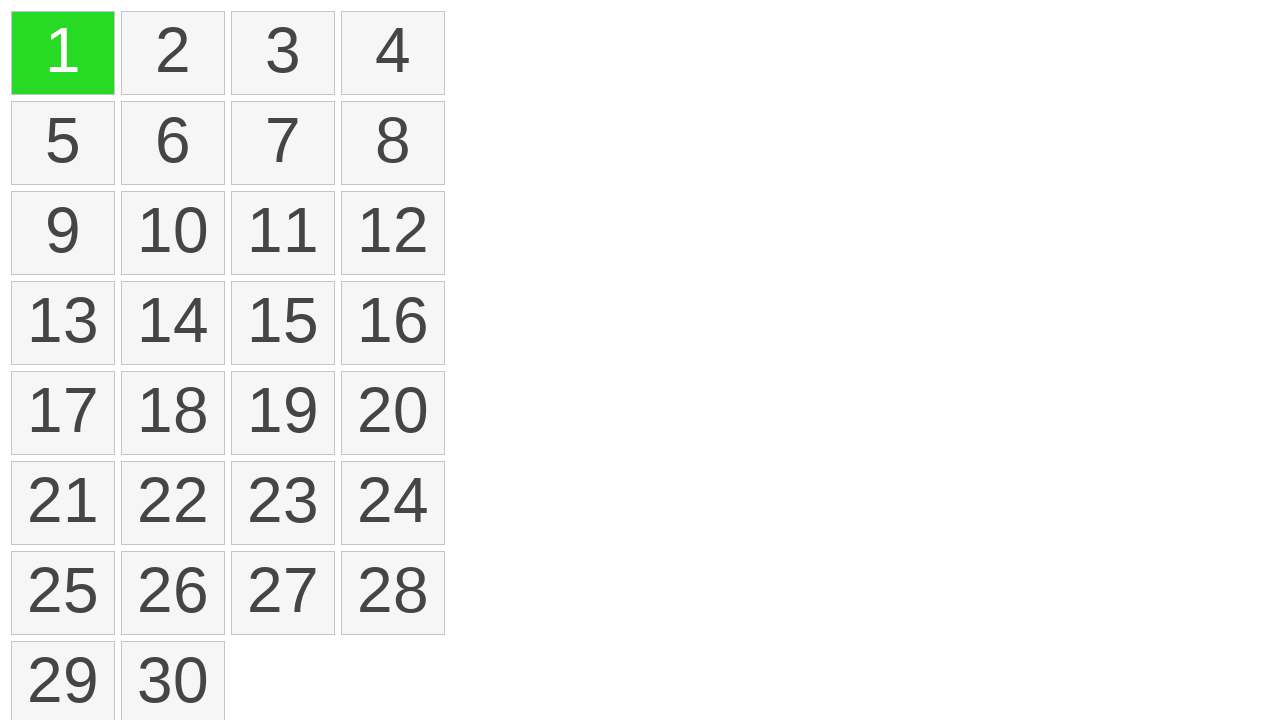

Clicked item at position 2 while holding modifier key at (283, 53) on ol#selectable>li >> nth=2
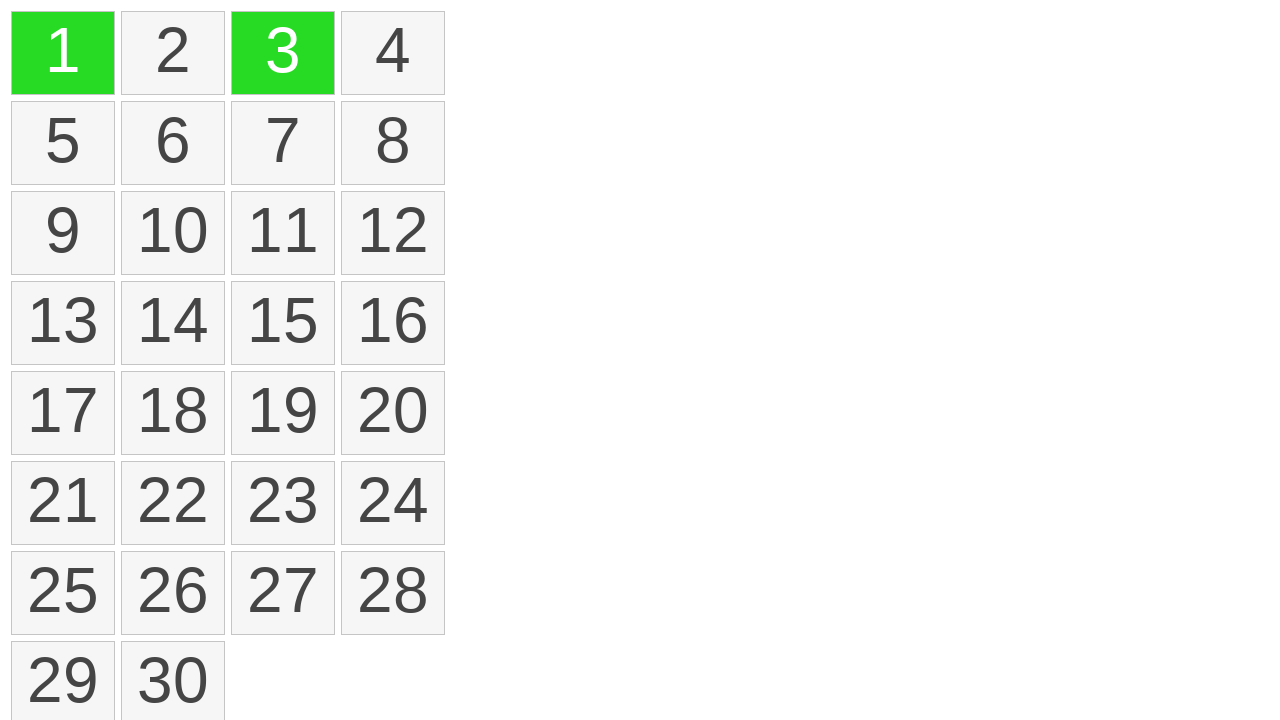

Clicked item at position 5 while holding modifier key at (173, 143) on ol#selectable>li >> nth=5
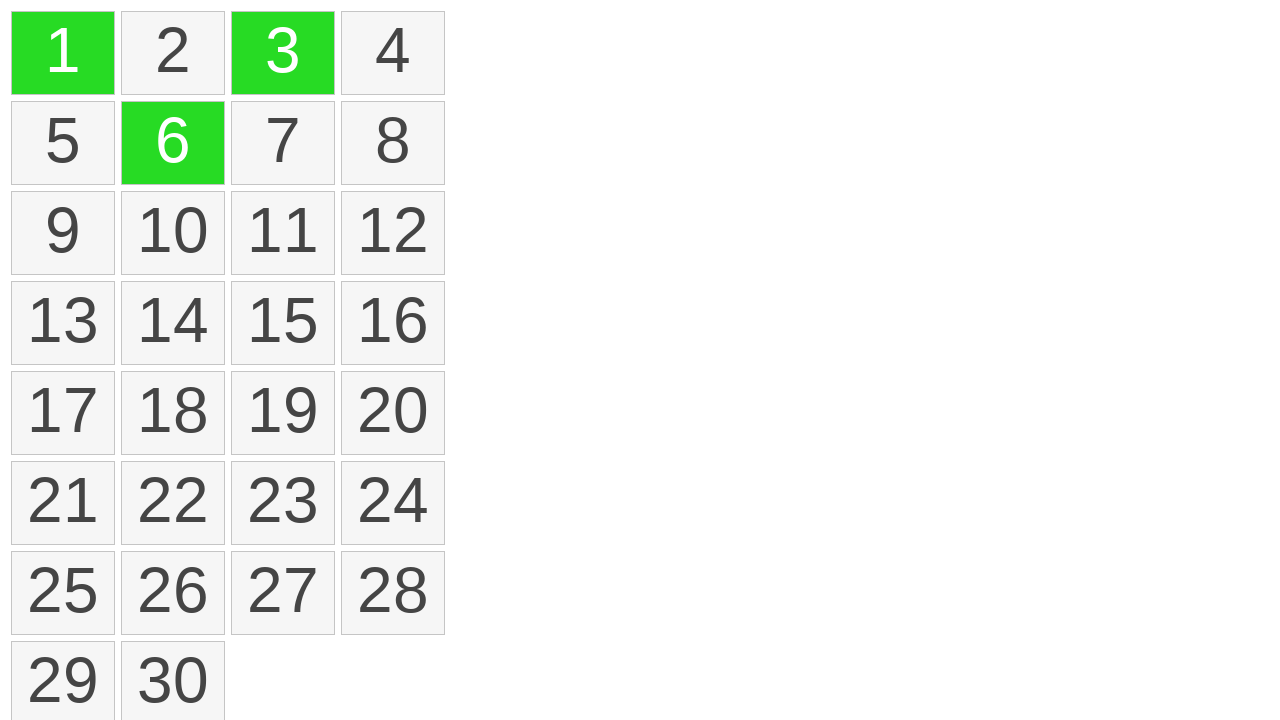

Clicked item at position 10 while holding modifier key at (283, 233) on ol#selectable>li >> nth=10
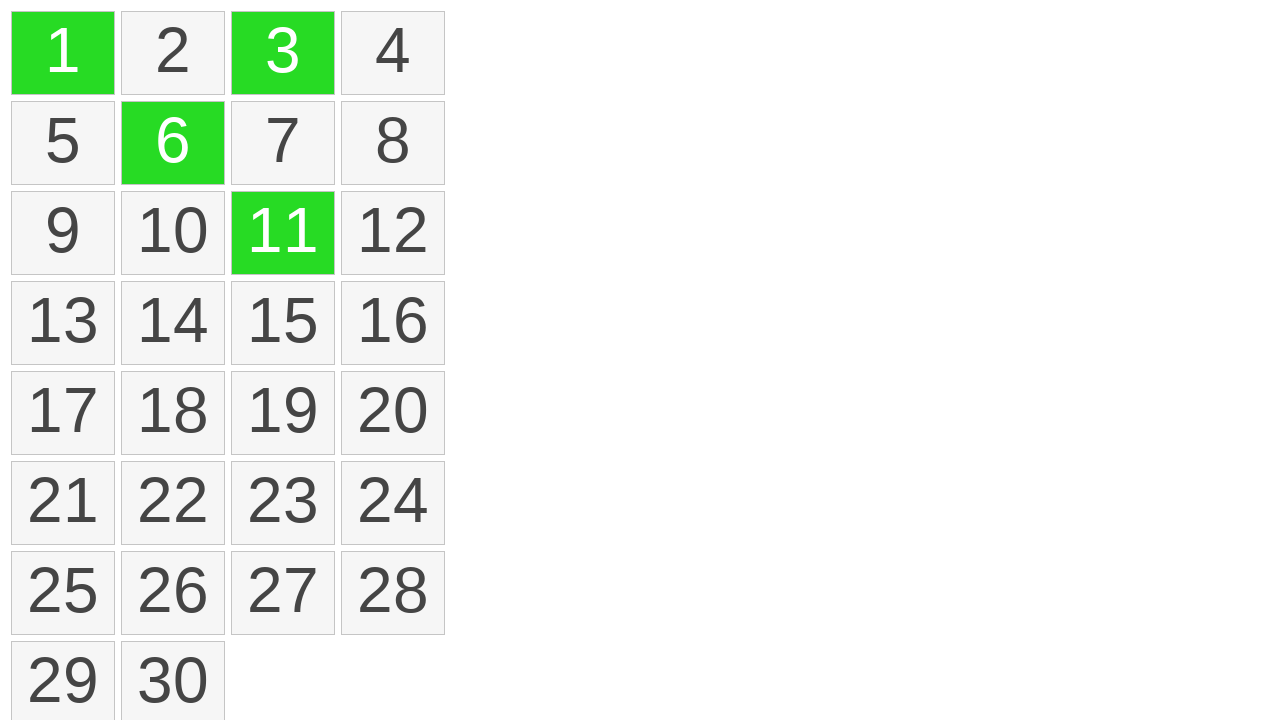

Clicked item at position 7 while holding modifier key at (393, 143) on ol#selectable>li >> nth=7
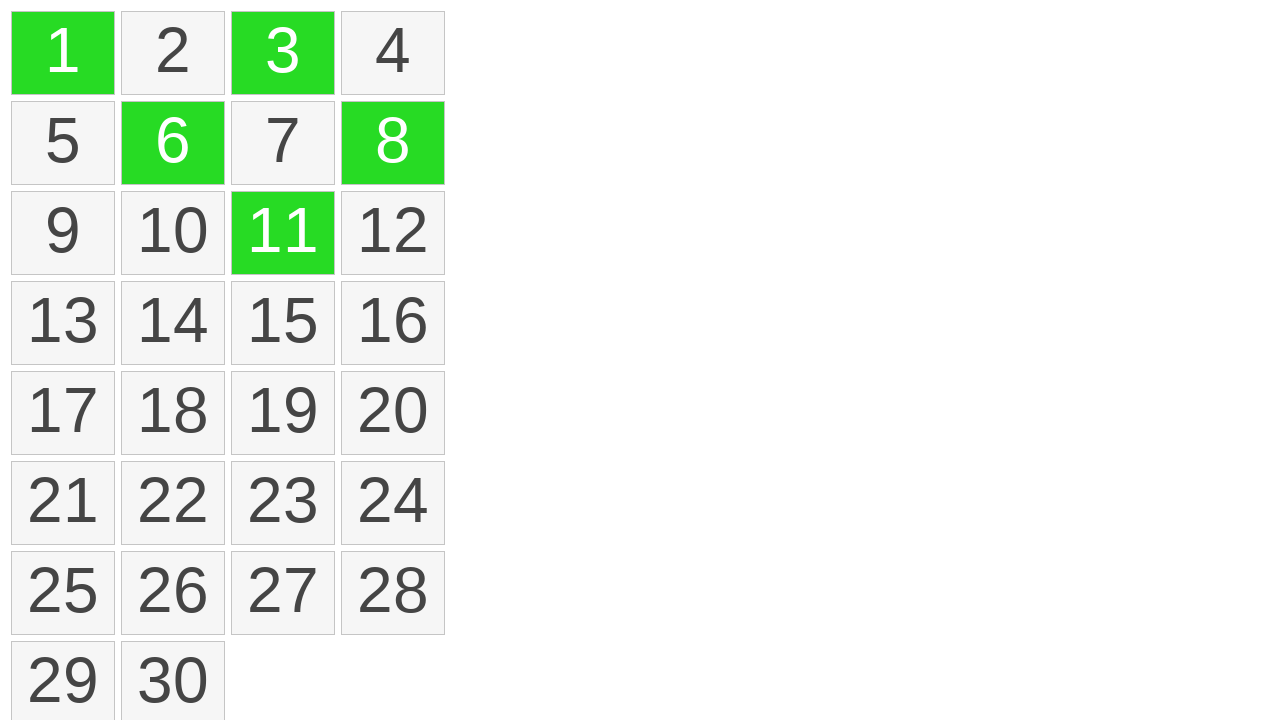

Released Control key to exit multi-select mode
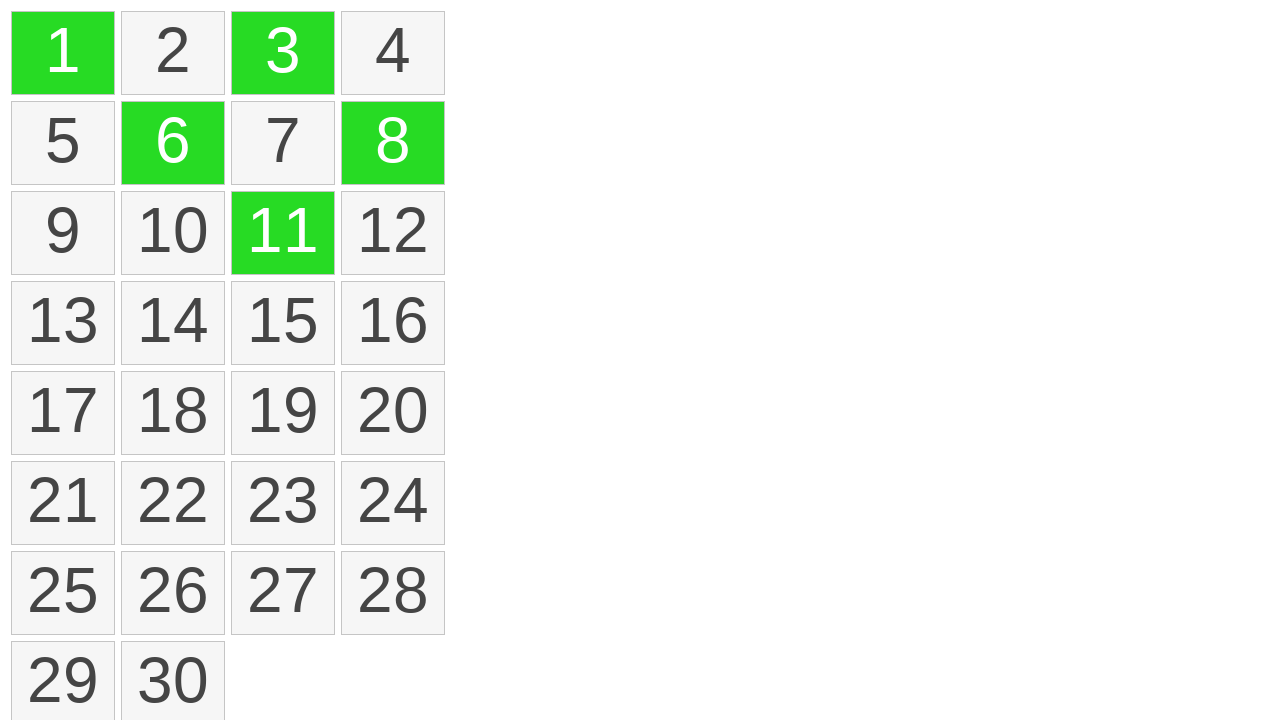

Located all selected items to verify multi-select result
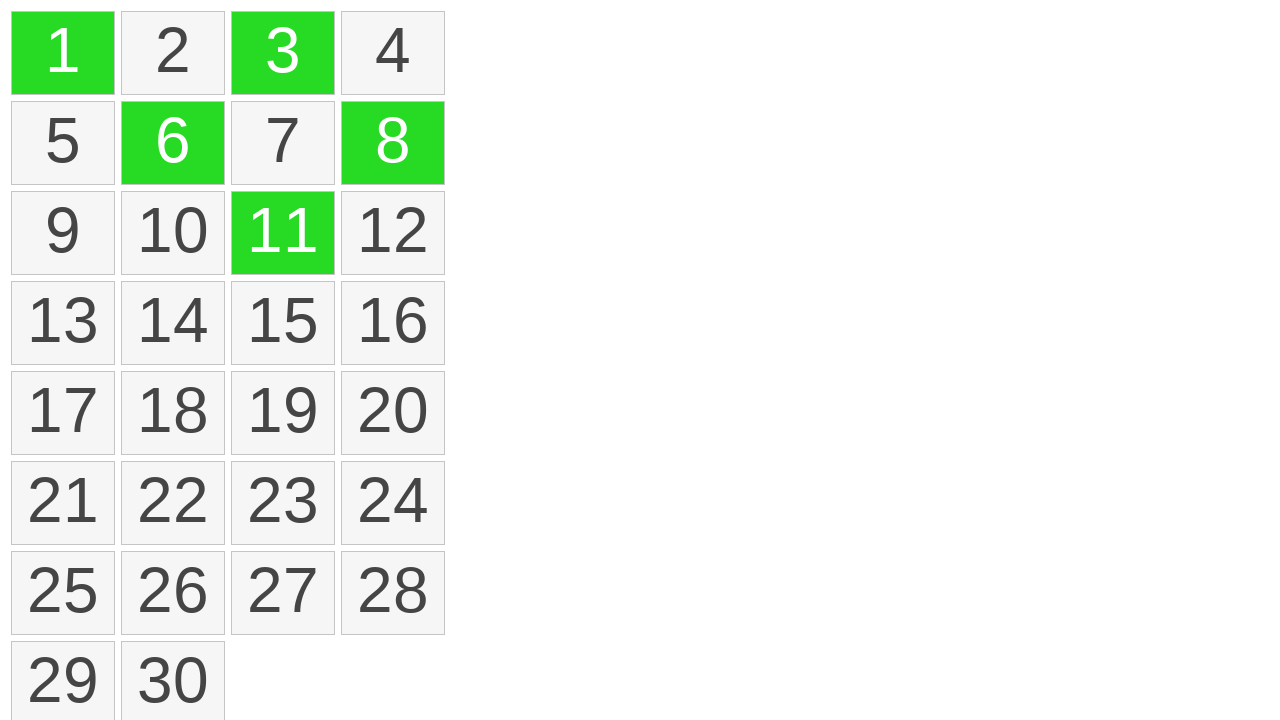

Assertion passed: 5 items are selected as expected
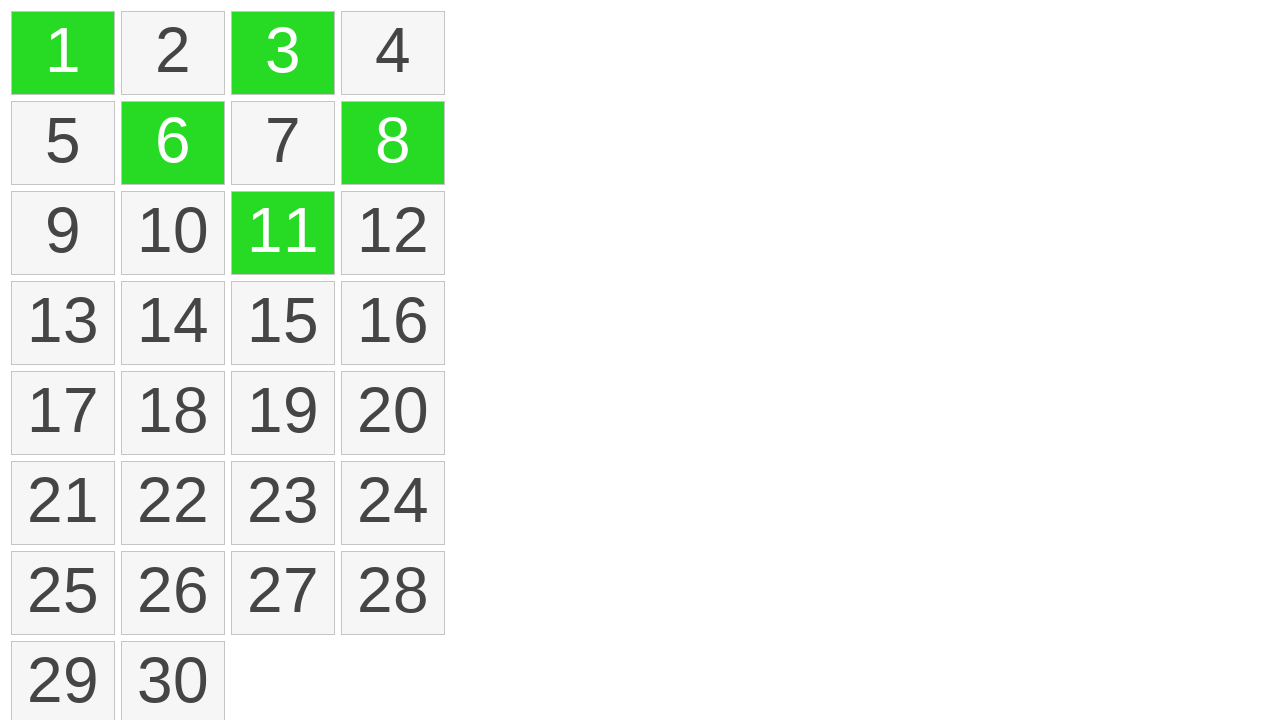

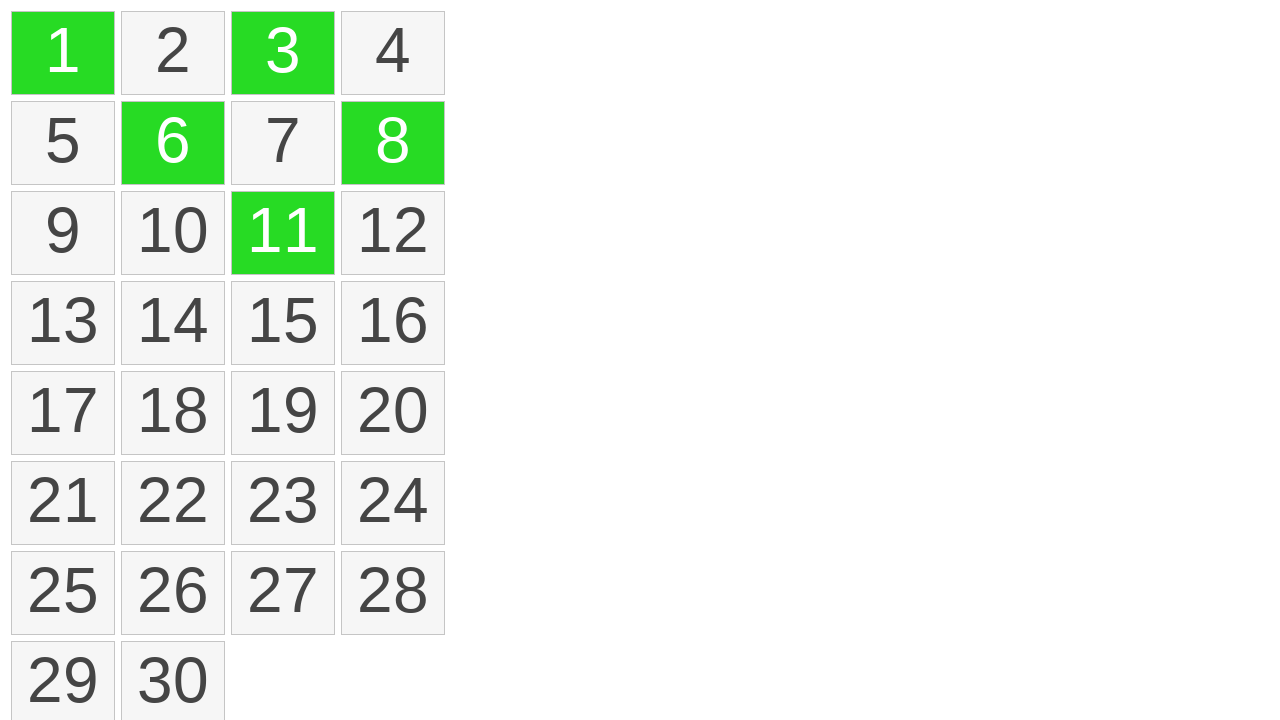